Tests handling of a simple JavaScript alert by clicking a button that triggers an alert and then accepting it

Starting URL: https://seleniumautomationpractice.blogspot.com/2018/01/blog-post.html

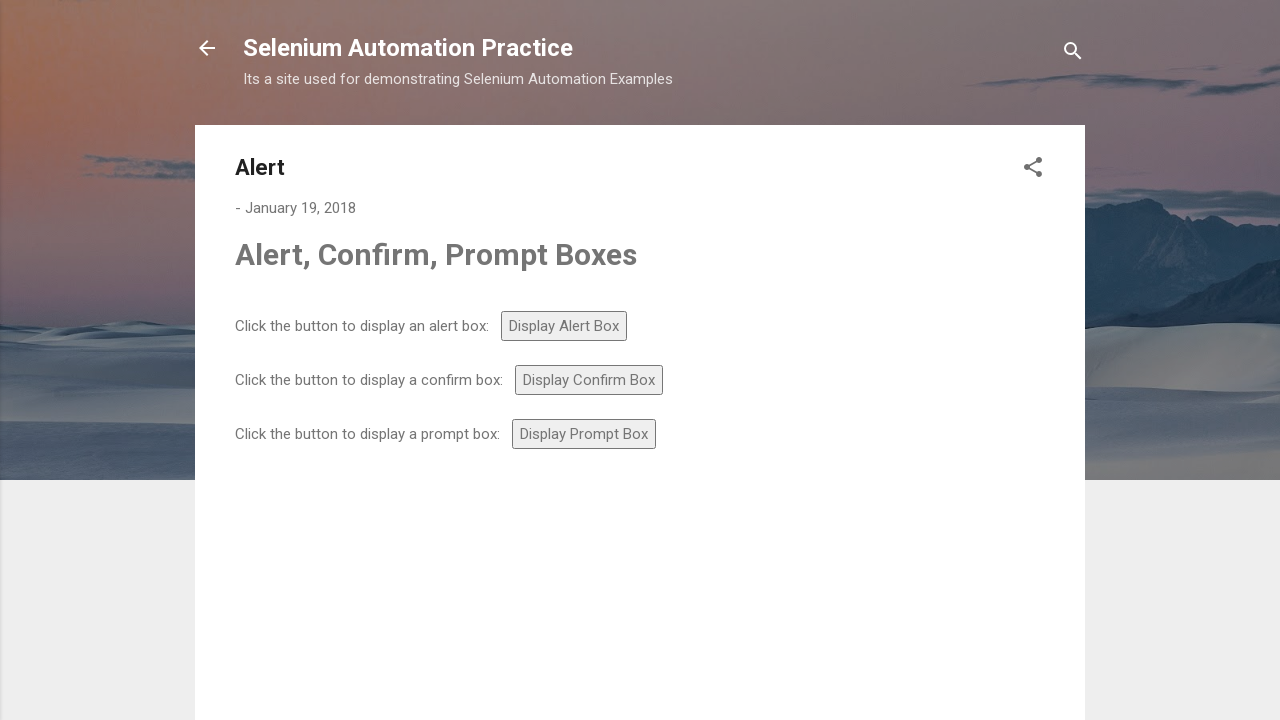

Clicked alert button to trigger JavaScript alert at (564, 326) on xpath=//*[@id='alert']
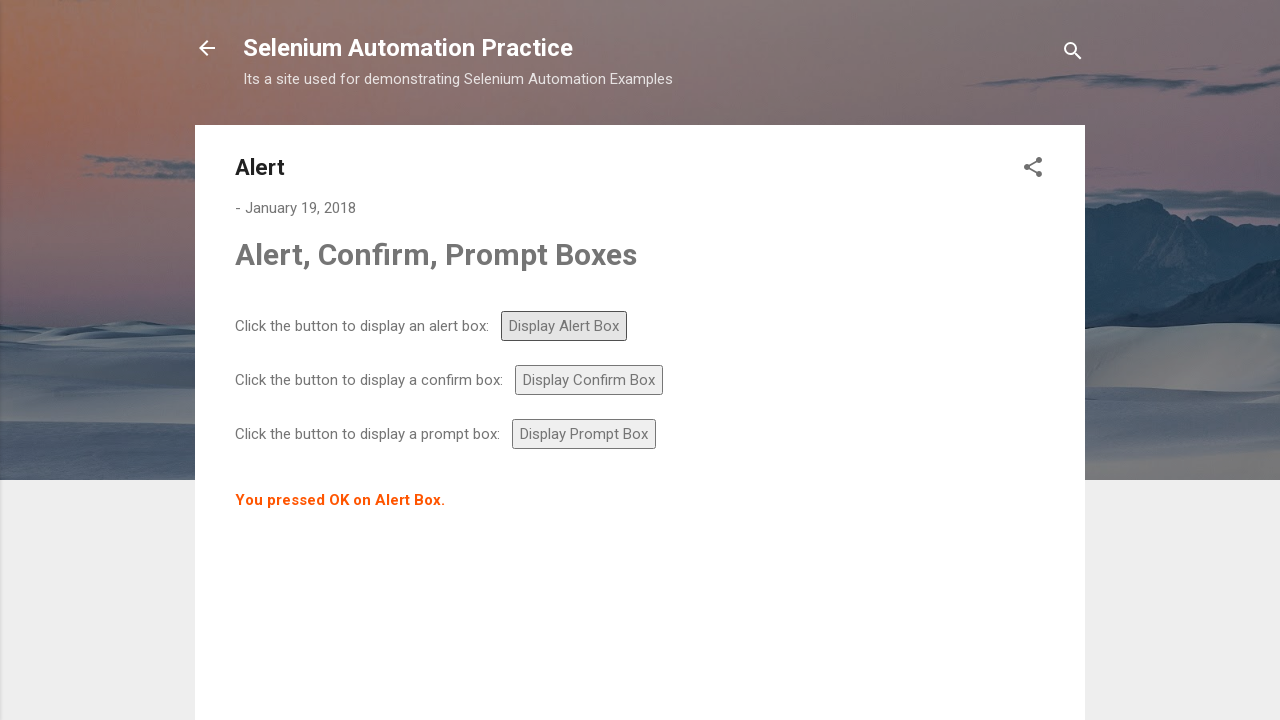

Registered dialog handler to accept alerts
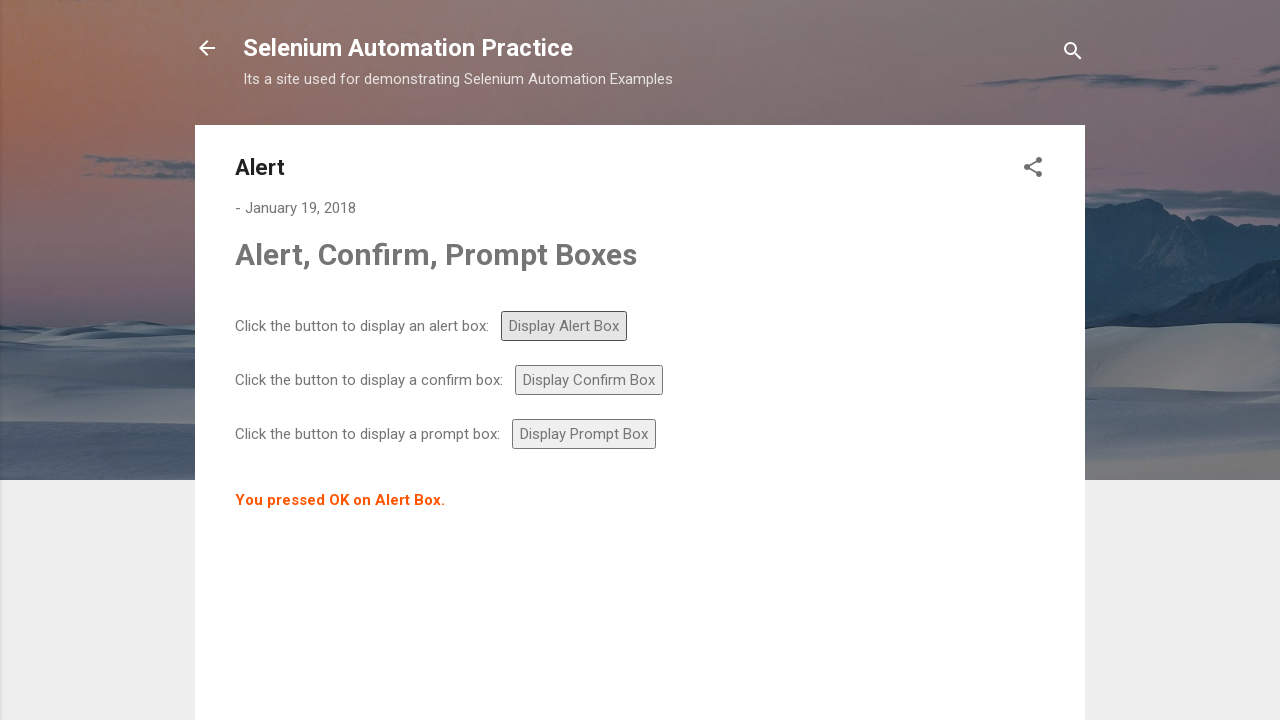

Re-registered dialog handler with message logging
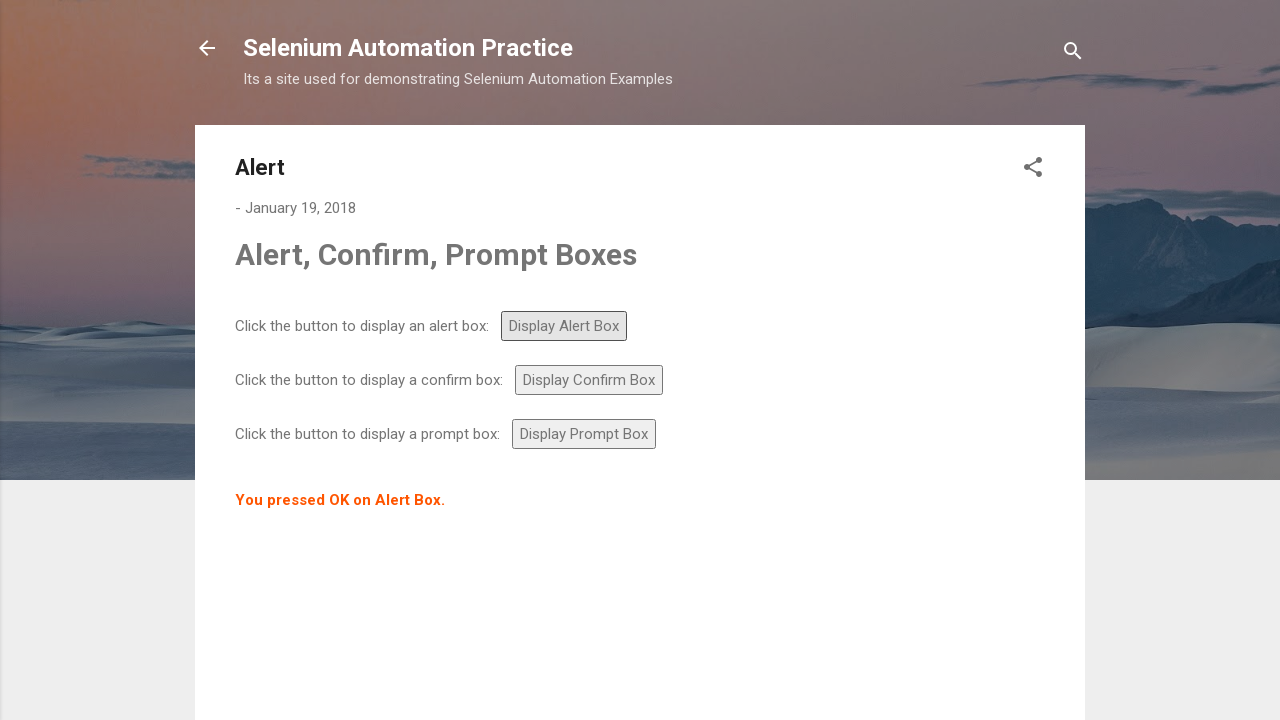

Clicked alert button again to trigger and handle alert at (564, 326) on #alert
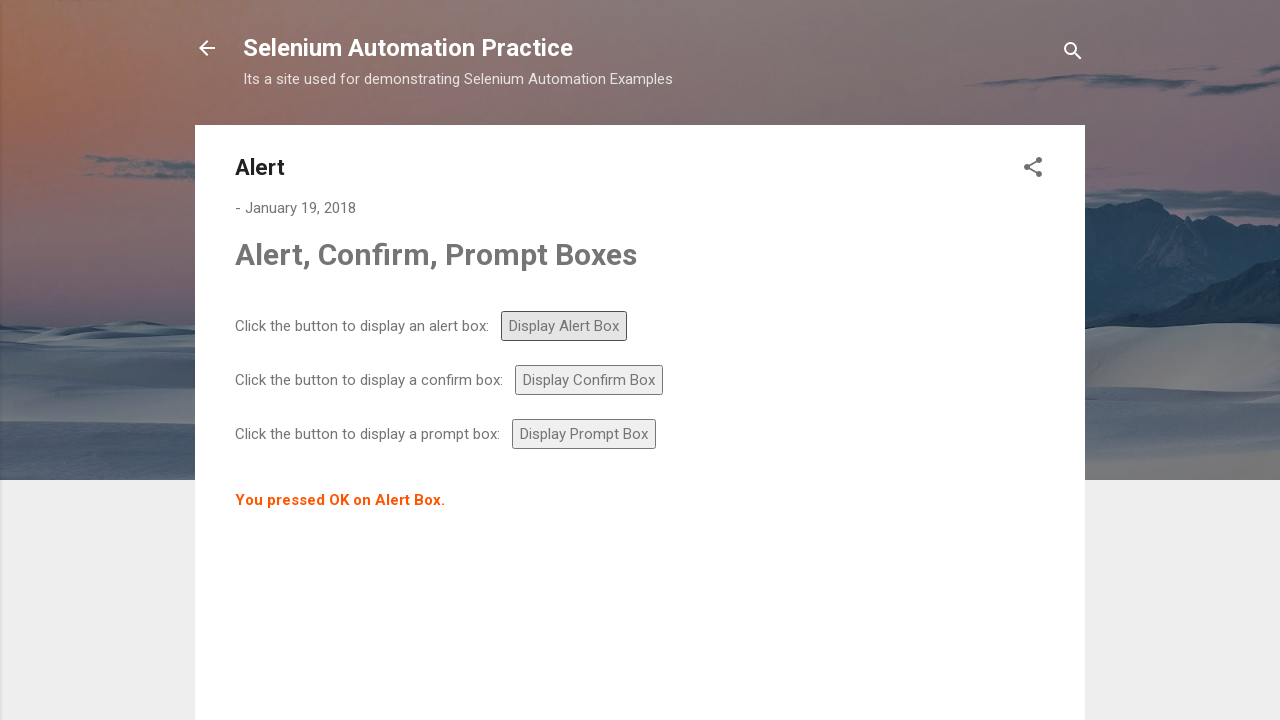

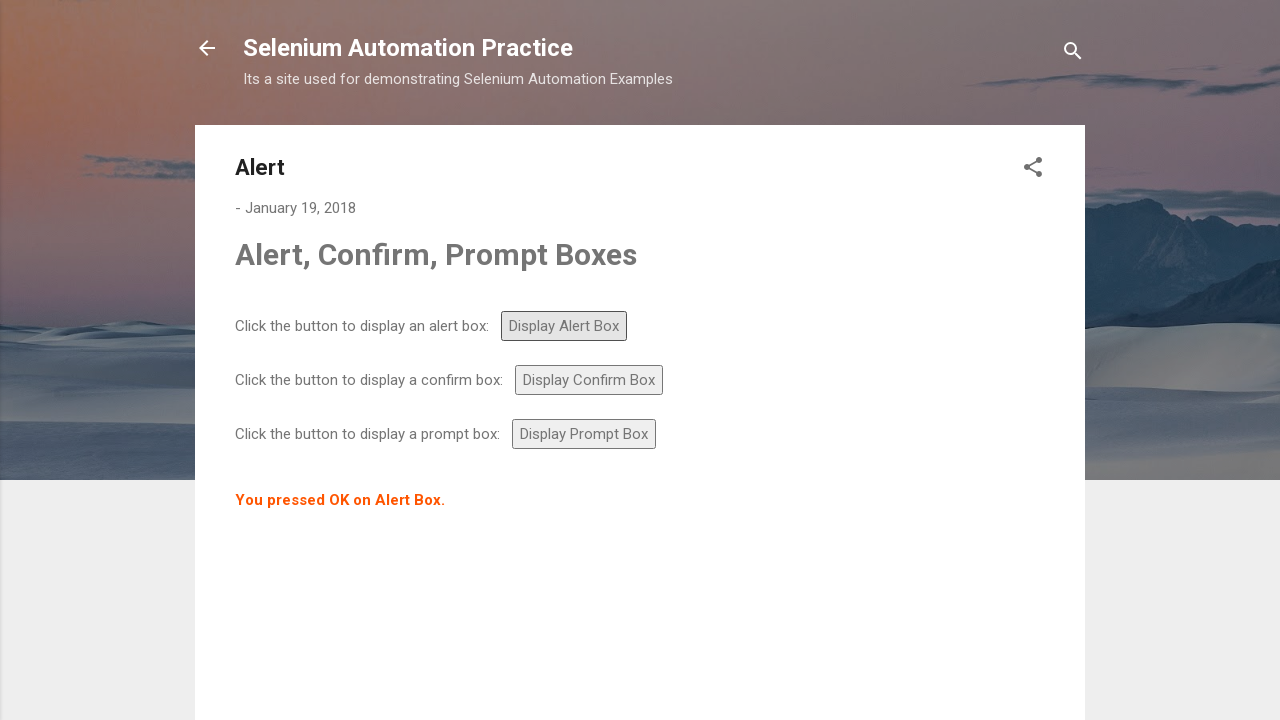